Tests the Meetings link in the hamburger menu by clicking the menu toggle and navigating to the meetings section

Starting URL: https://www.hematology.org/

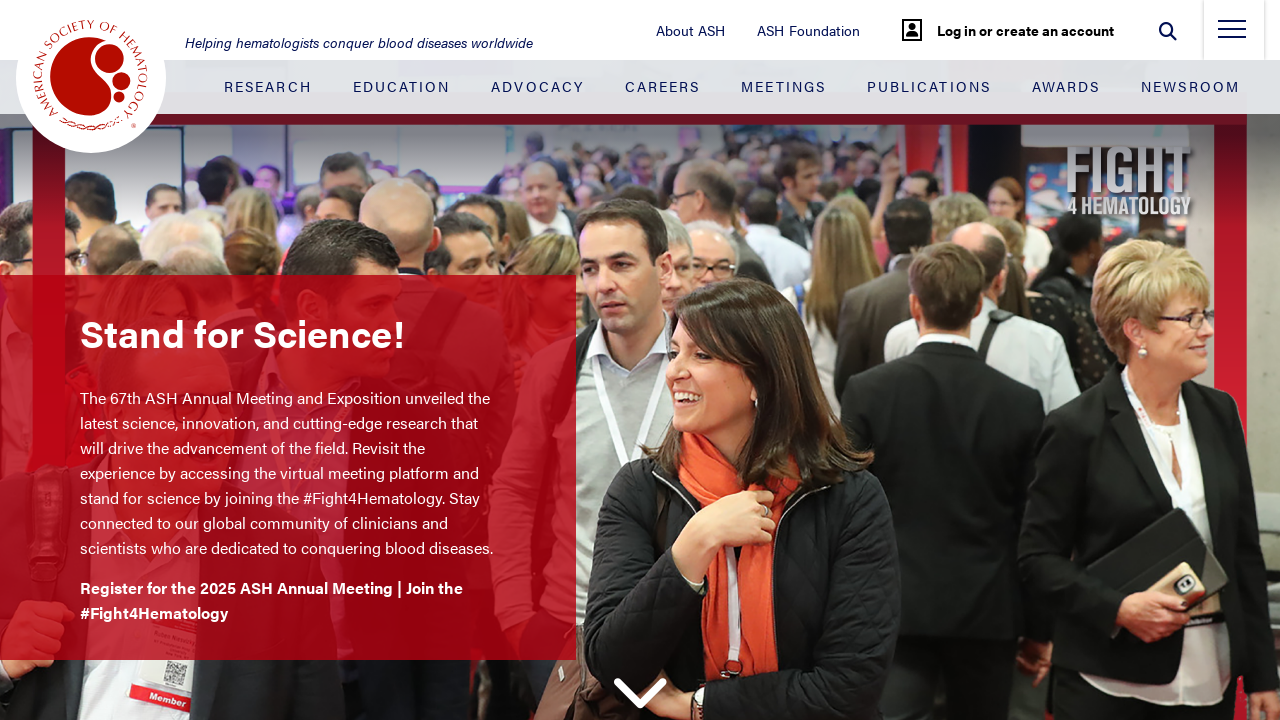

Clicked hamburger menu toggle at (1232, 35) on .nav-toggle
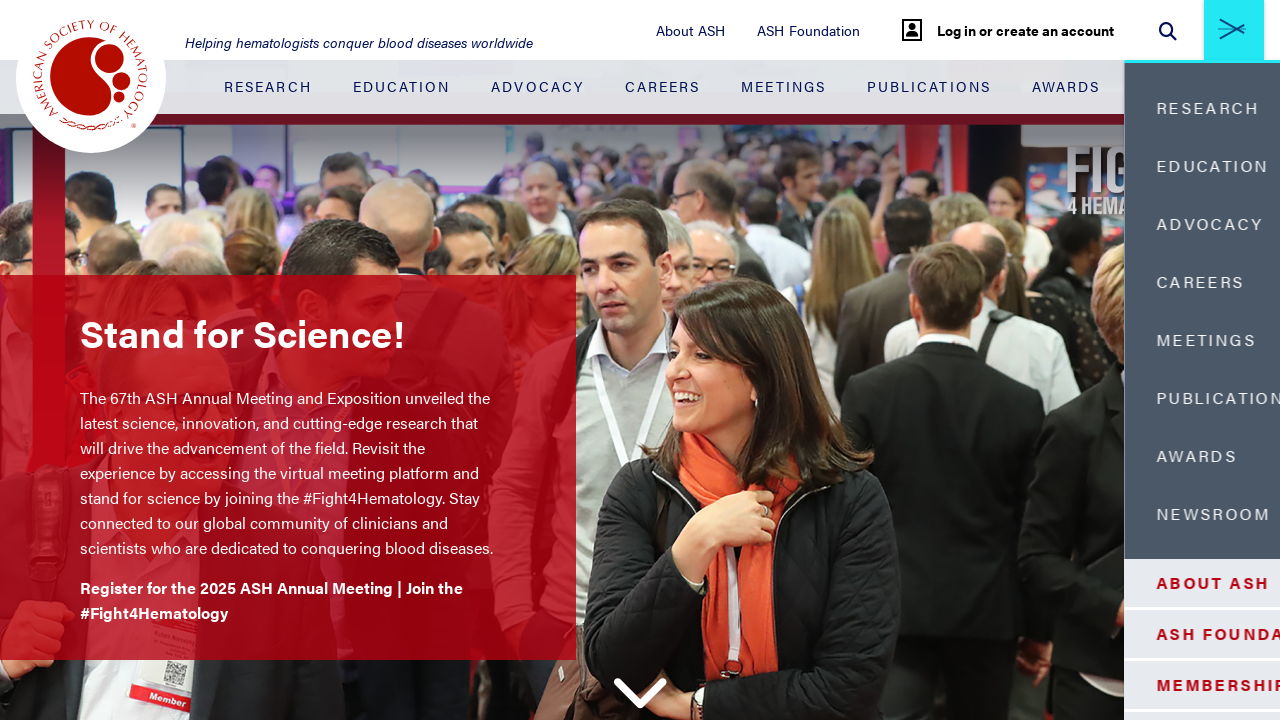

Clicked Meetings link in hamburger menu at (1105, 340) on .side-menu-container__blue-section .nav-item:nth-child(5) > .nav-link
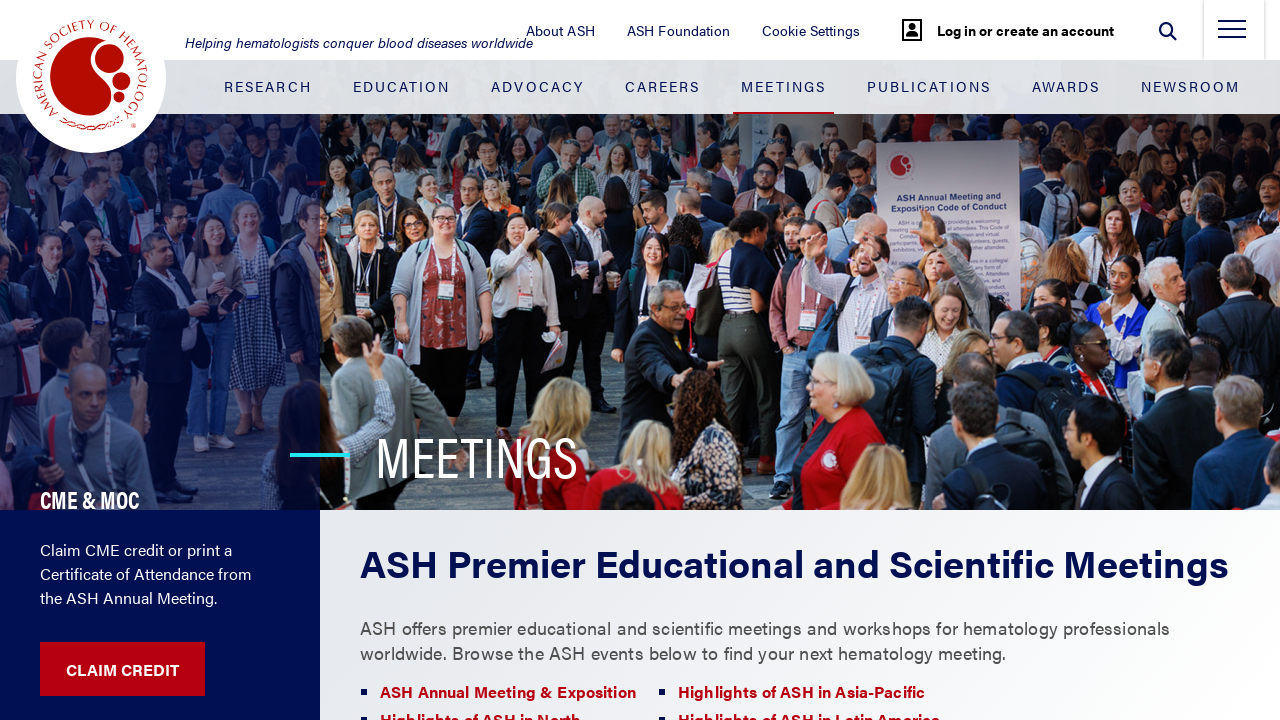

Meetings page loaded successfully
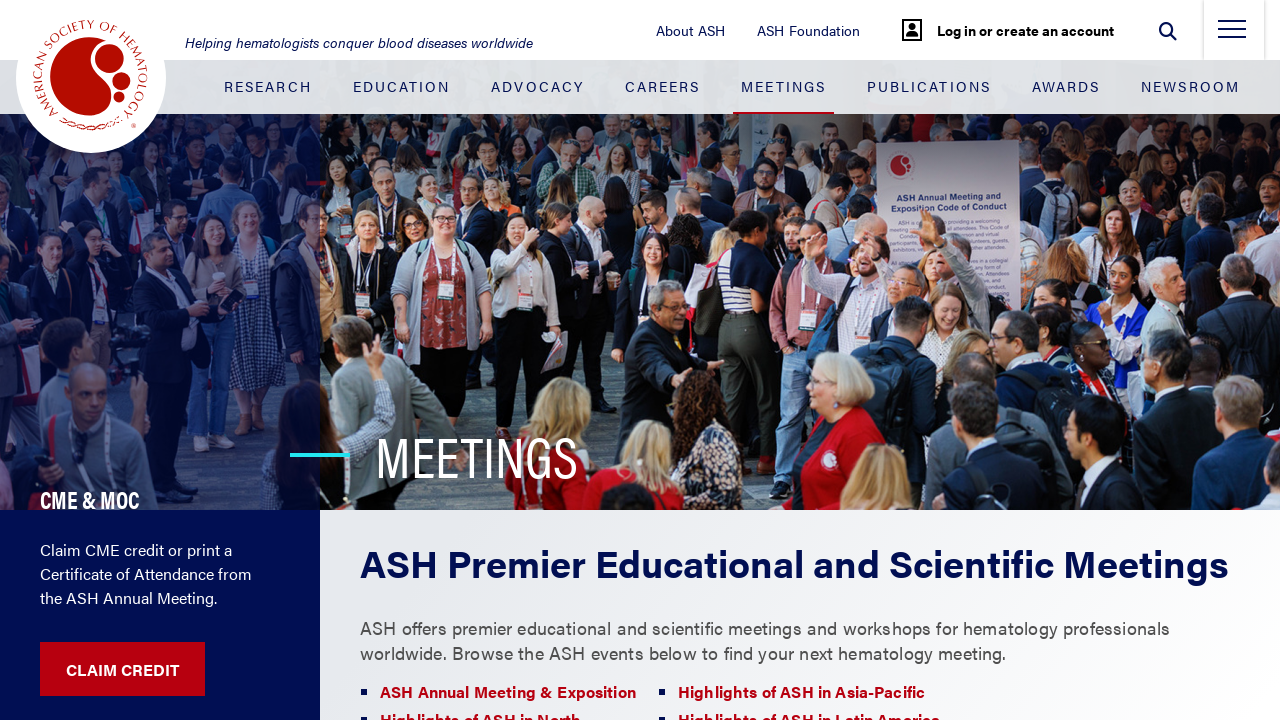

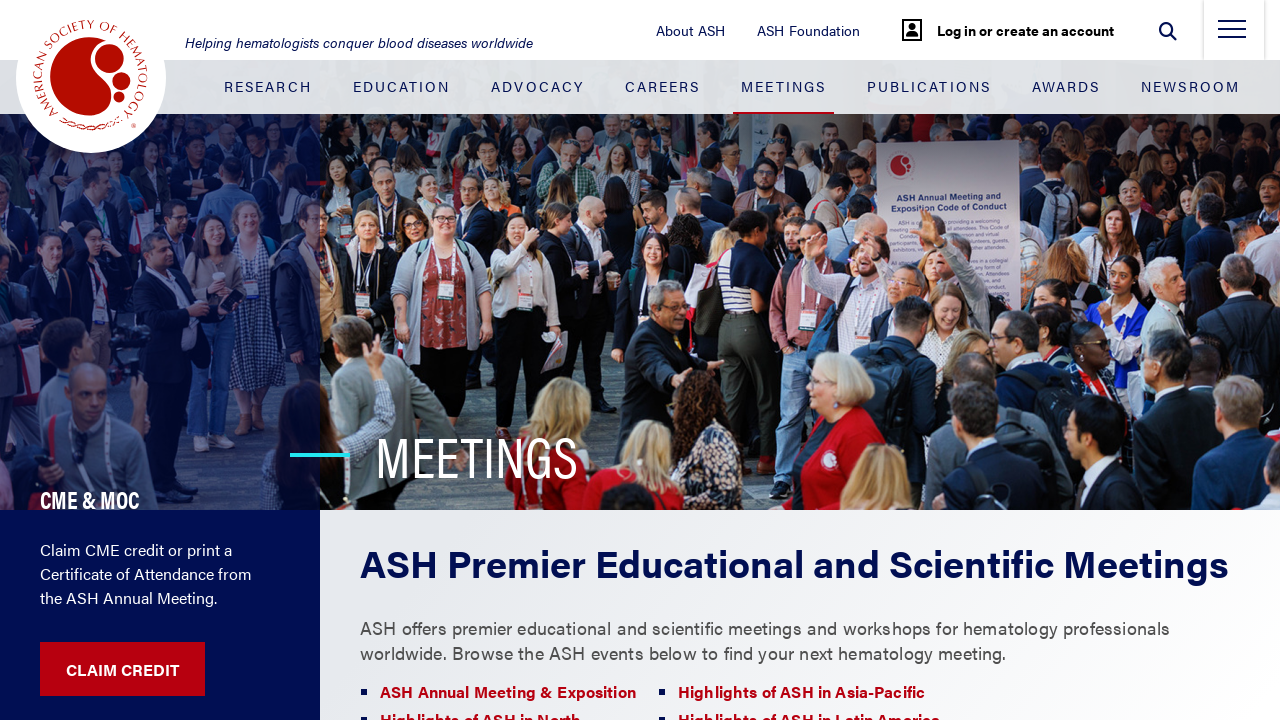